Tests drag and drop functionality by dragging a draggable element to a droppable target area on the jQuery UI demo page

Starting URL: http://jqueryui.com/resources/demos/droppable/default.html

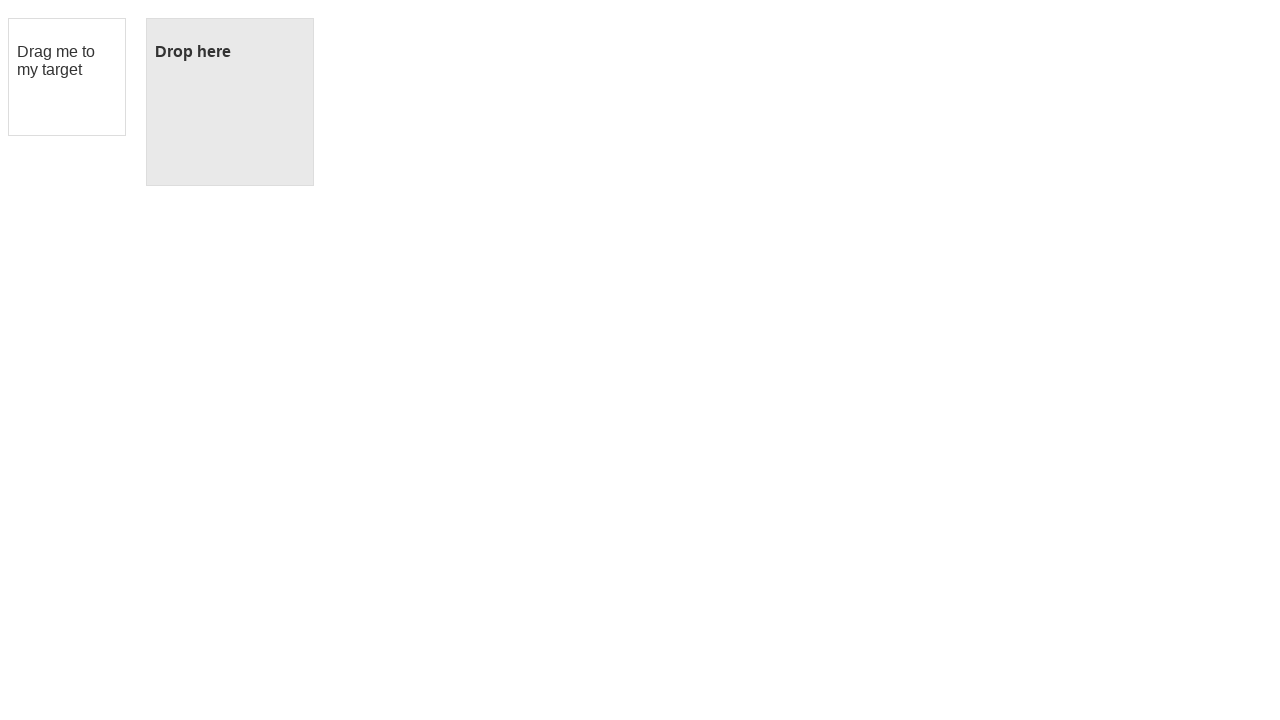

Located the draggable element 'Drag me to my target'
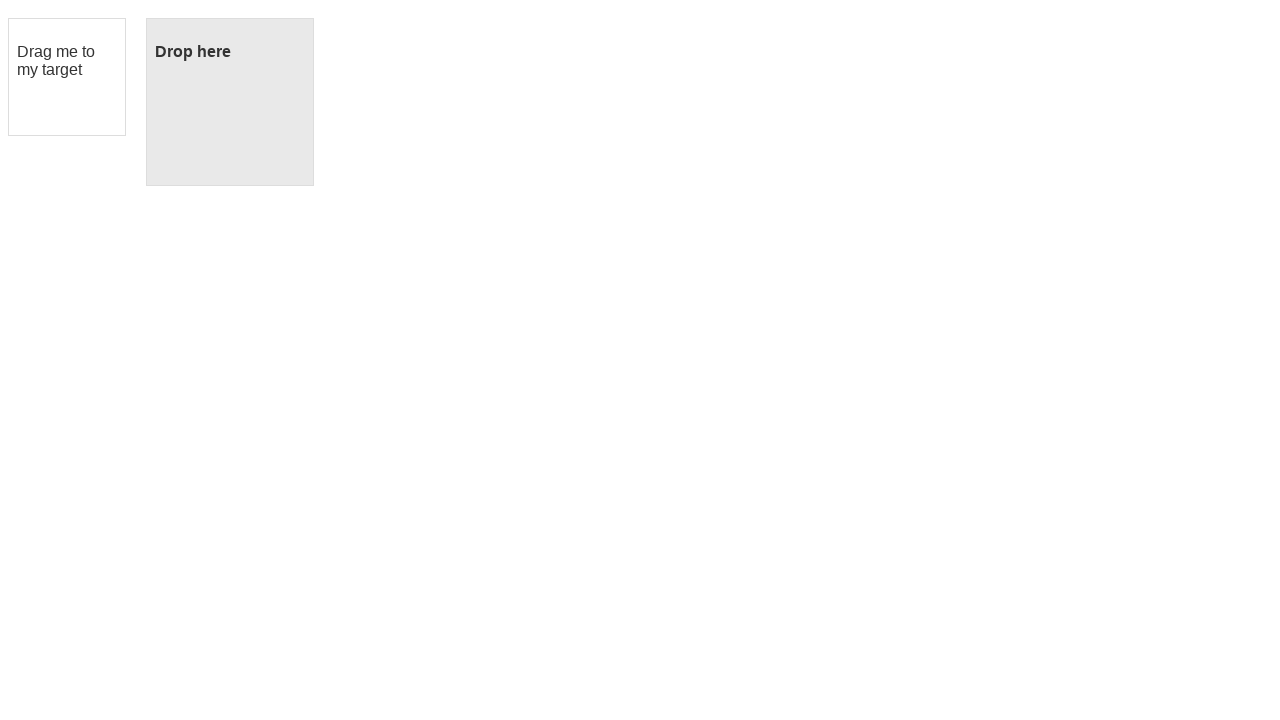

Located the droppable target element
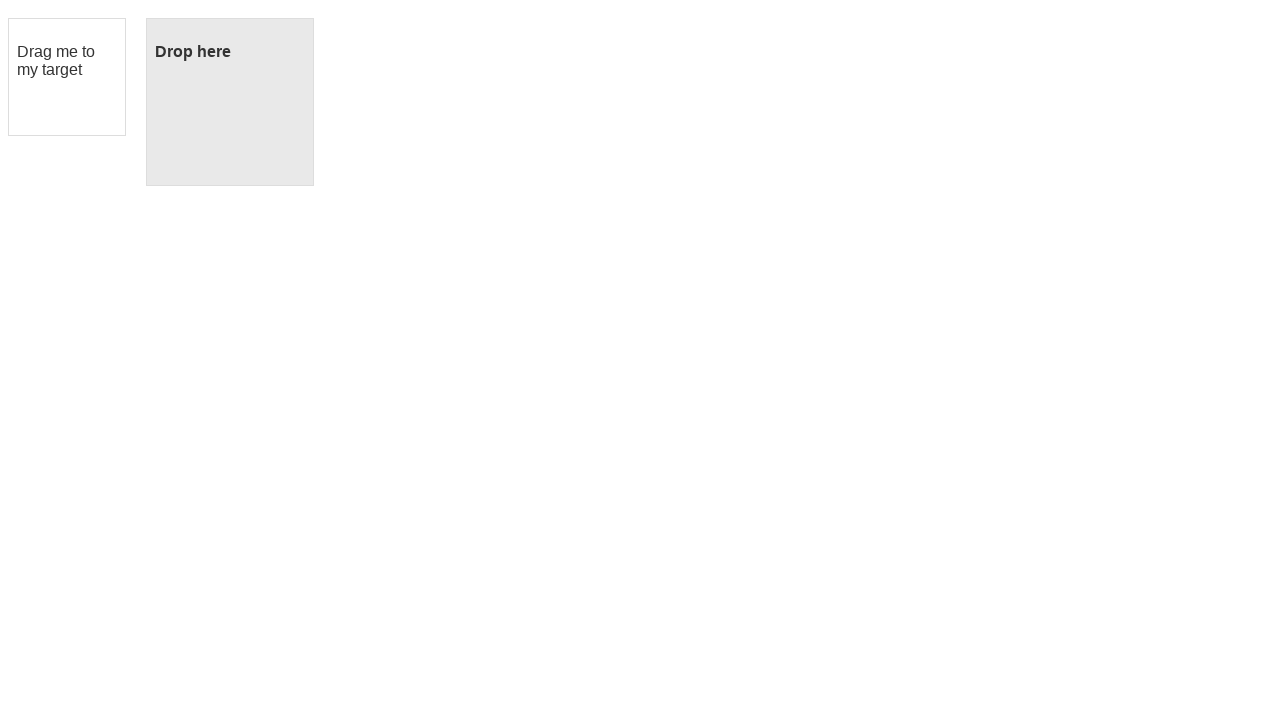

Dragged the draggable element to the droppable target at (230, 102)
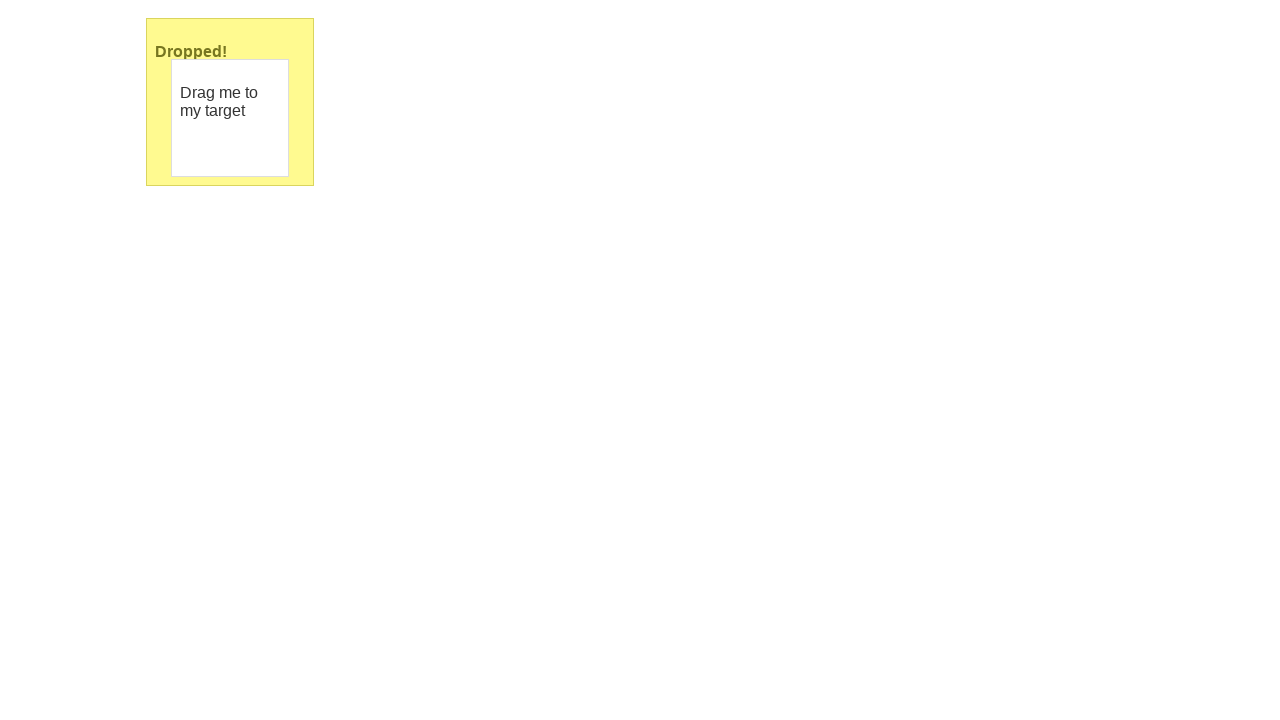

Waited 2 seconds for drag and drop animation to complete
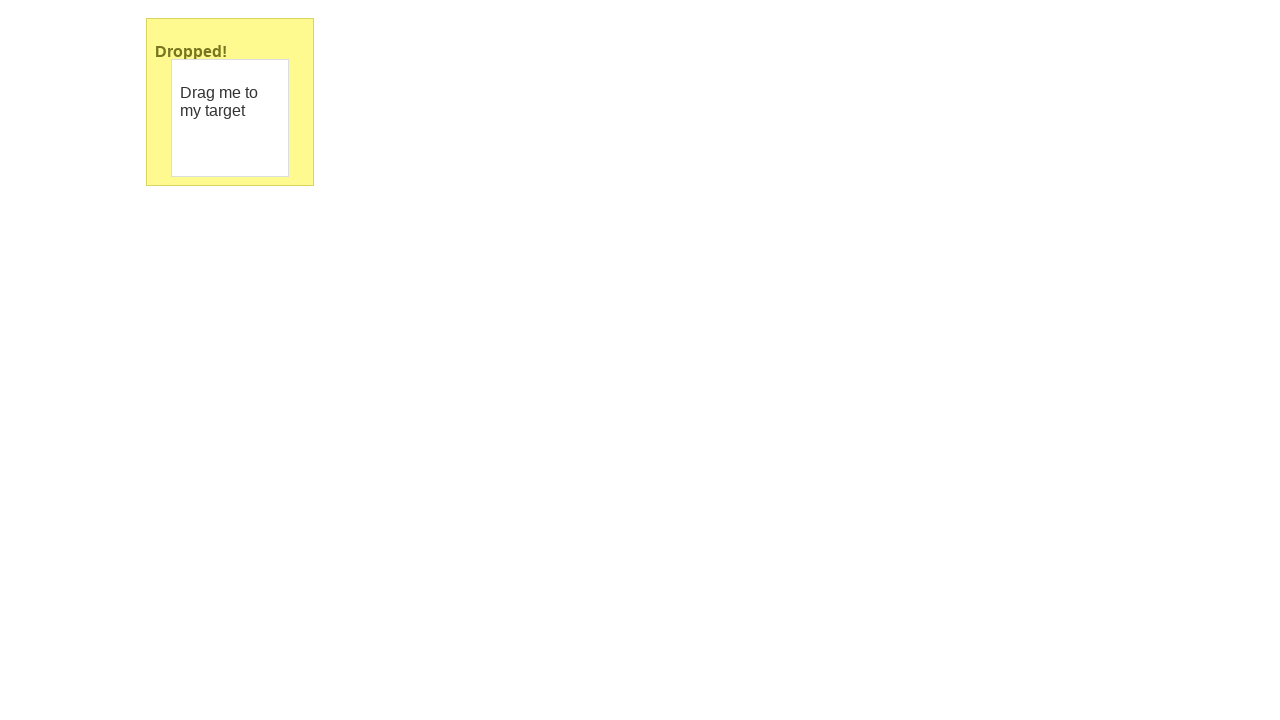

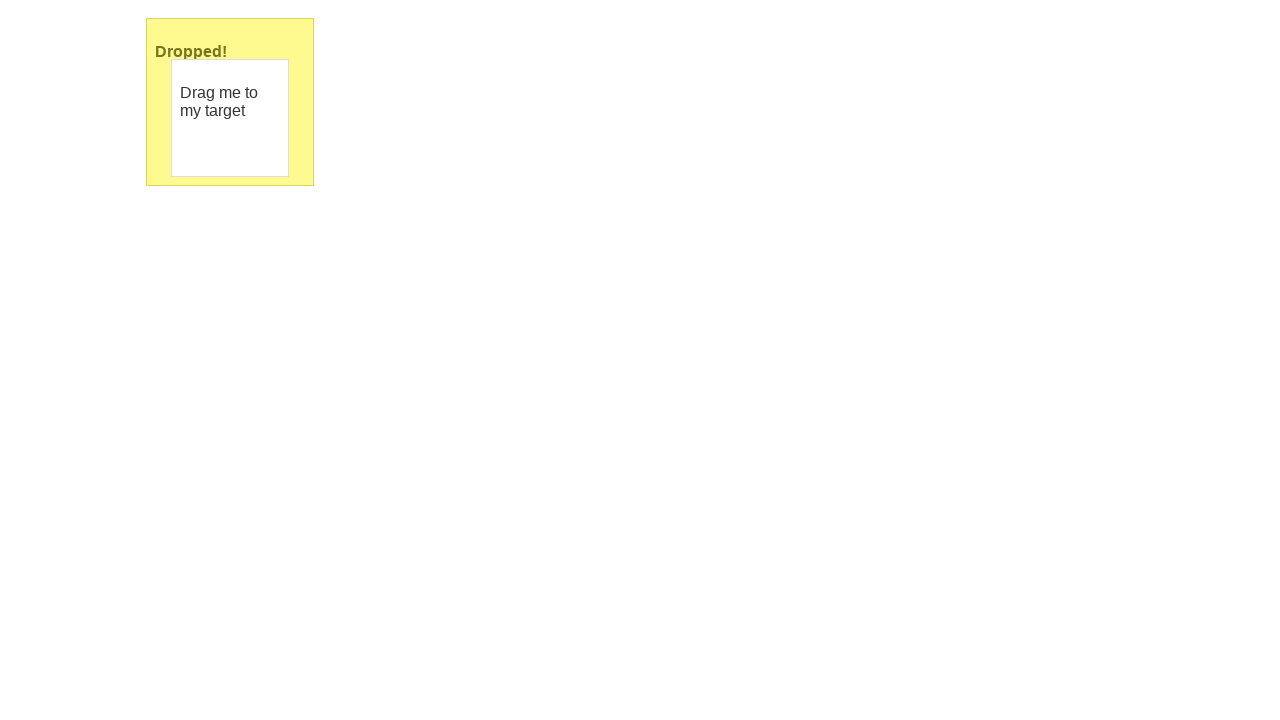